Tests various JavaScript alert interactions including accepting alerts, dismissing confirm dialogs, and entering text in prompt dialogs

Starting URL: http://demo.automationtesting.in/Alerts.html

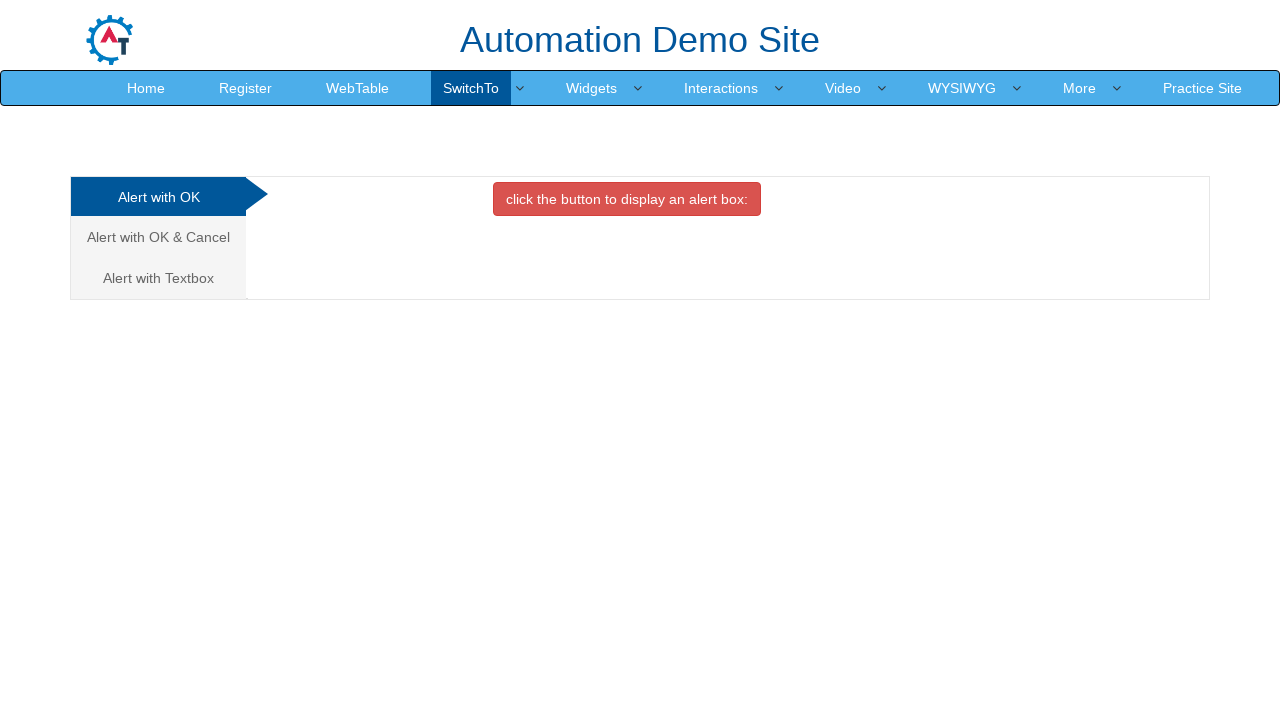

Clicked button to trigger simple alert at (627, 199) on xpath=//*[@id='OKTab']/button
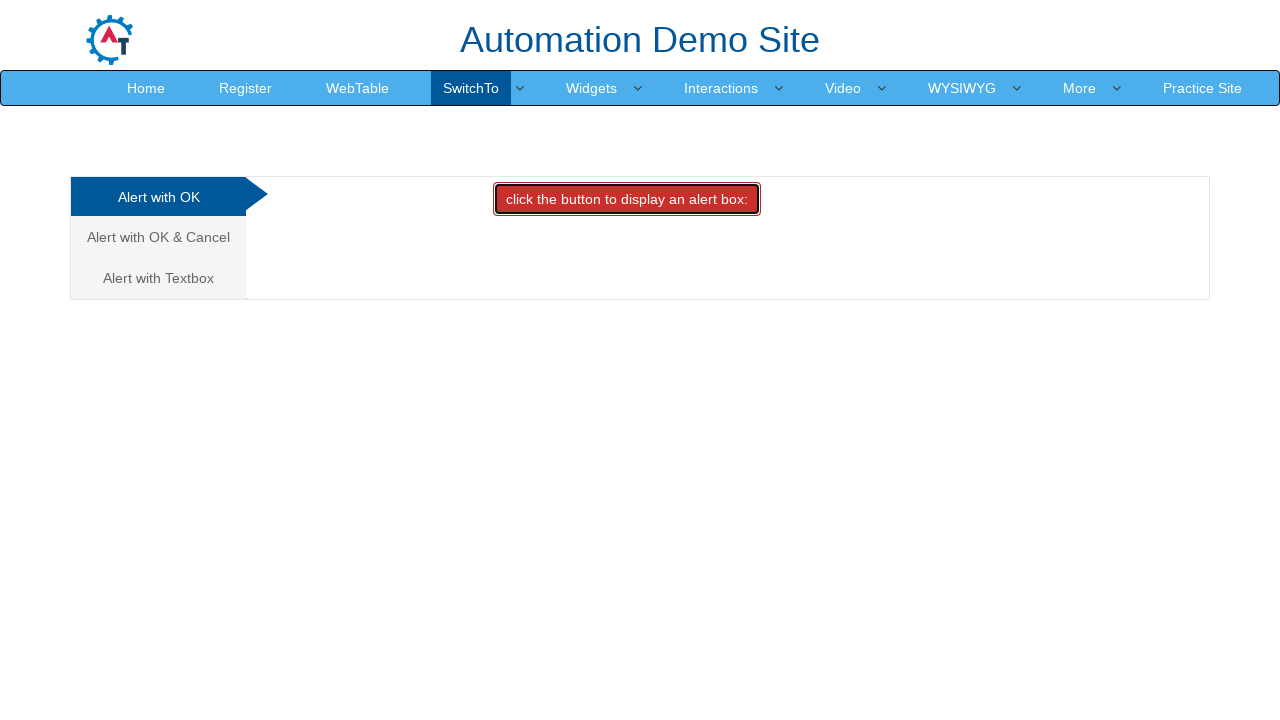

Set up handler to accept alert dialog
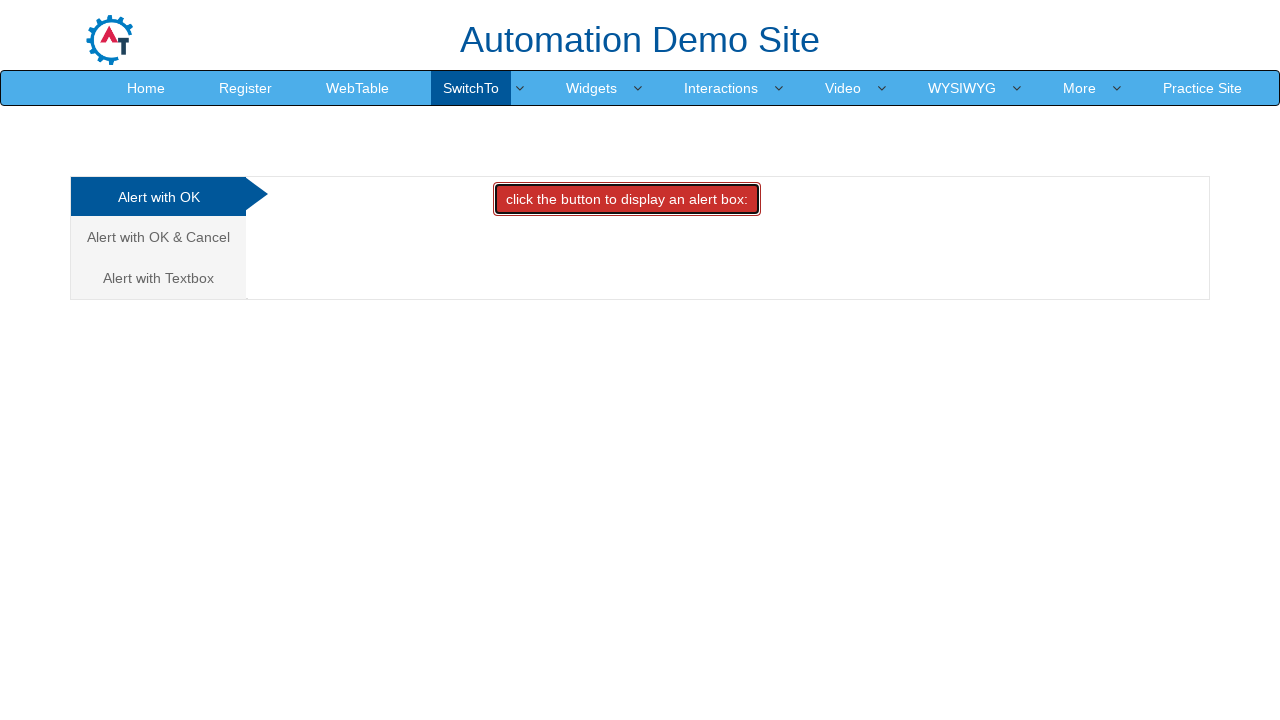

Navigated to Alert with OK & Cancel tab at (158, 237) on xpath=/html/body/div[1]/div/div/div/div[1]/ul/li[2]/a
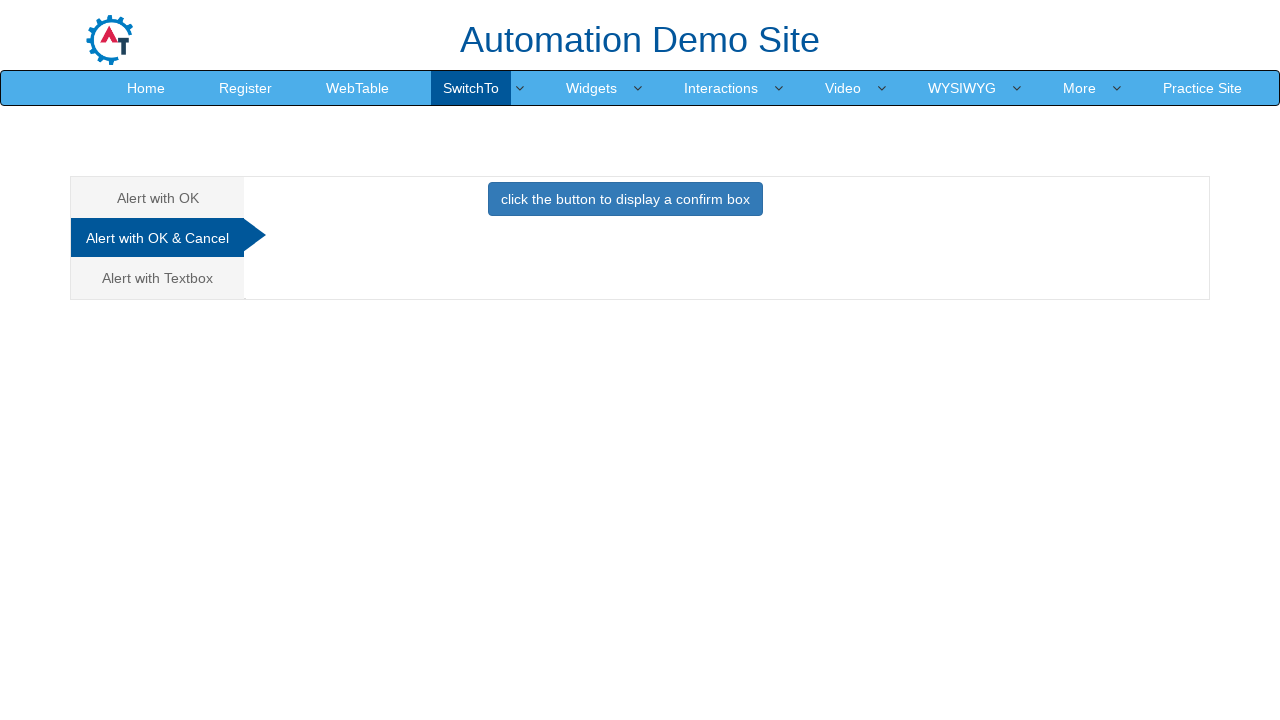

Clicked button to trigger confirm dialog at (625, 199) on xpath=//*[@id='CancelTab']/button
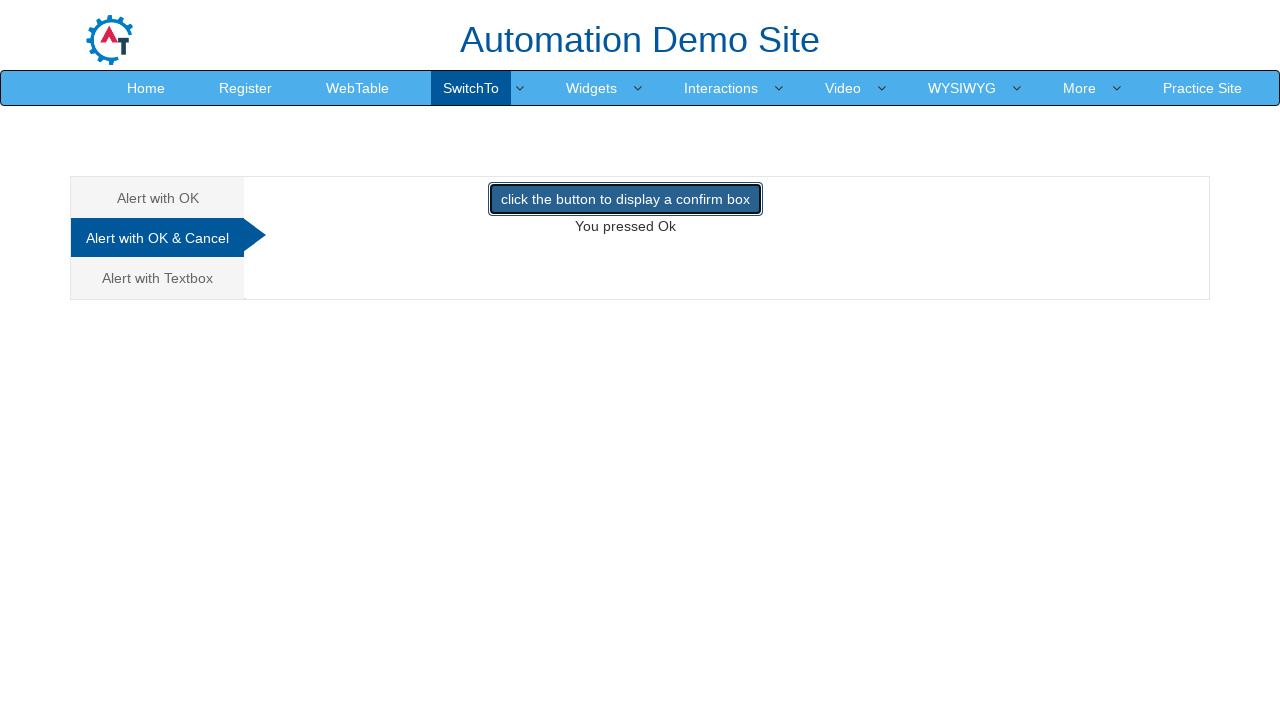

Set up handler to dismiss confirm dialog
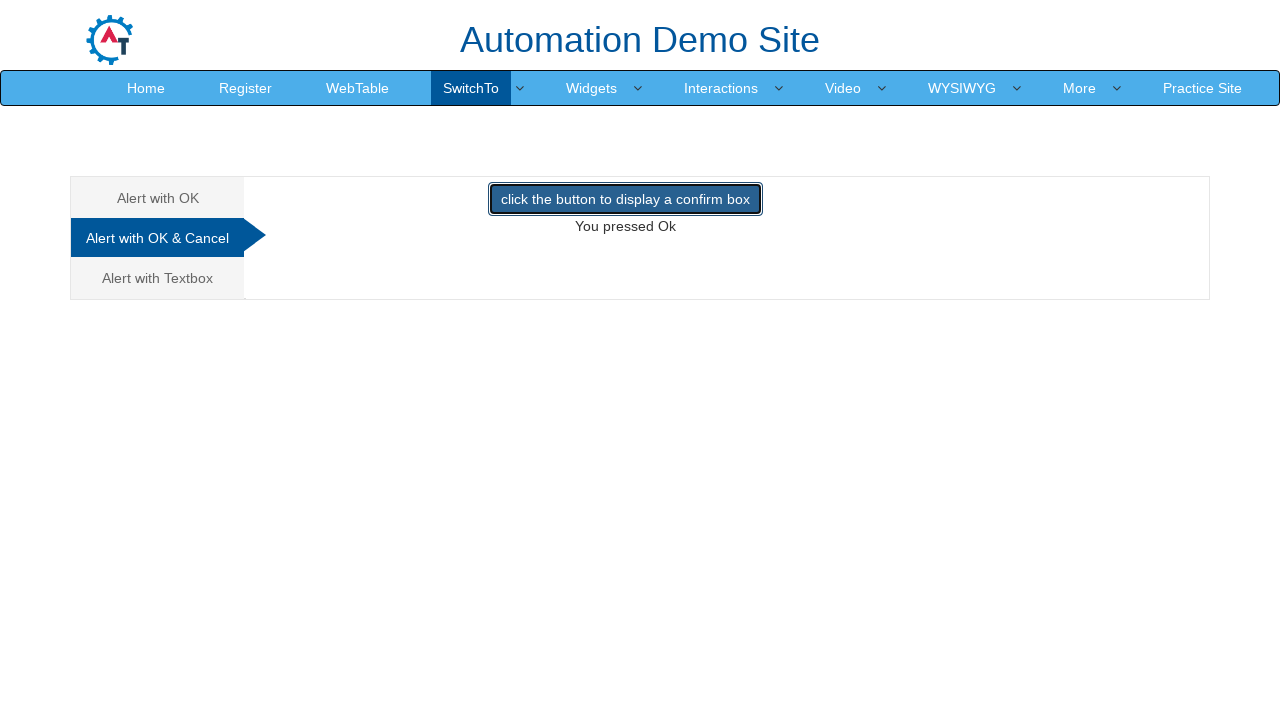

Navigated to Alert with Textbox tab at (158, 278) on xpath=/html/body/div[1]/div/div/div/div[1]/ul/li[3]/a
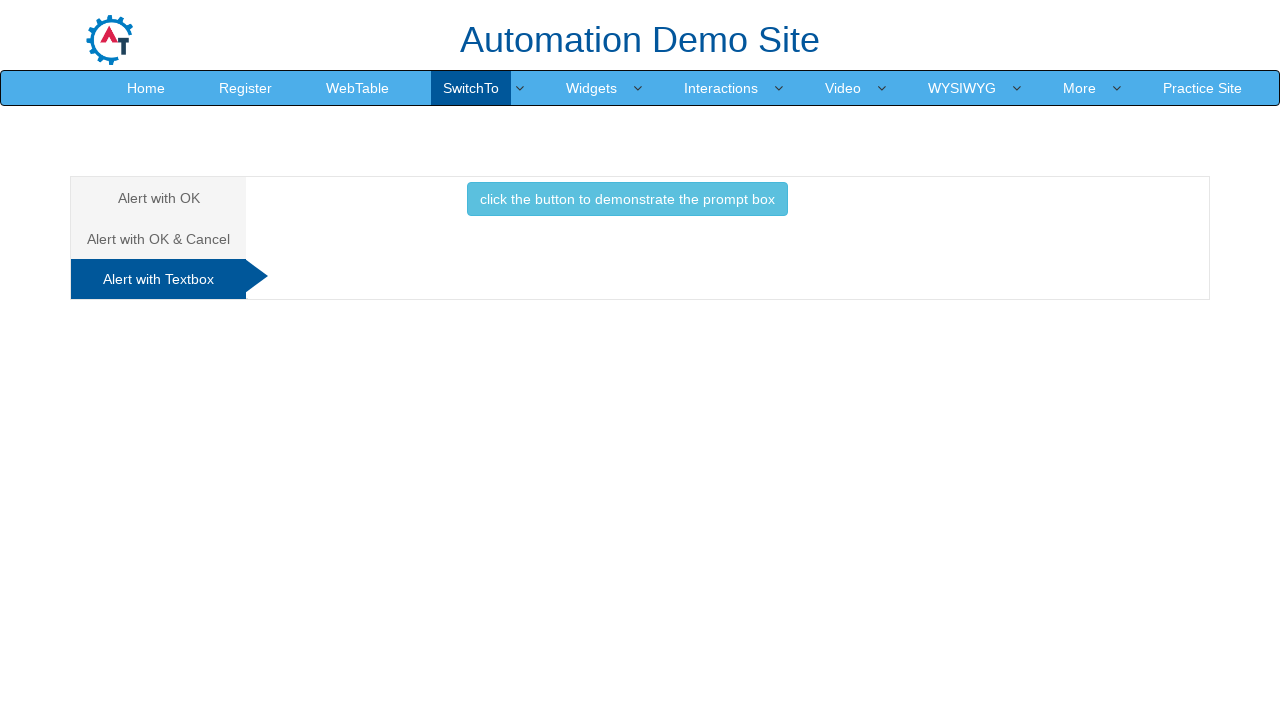

Clicked button to trigger prompt dialog at (627, 199) on xpath=//*[@id='Textbox']/button
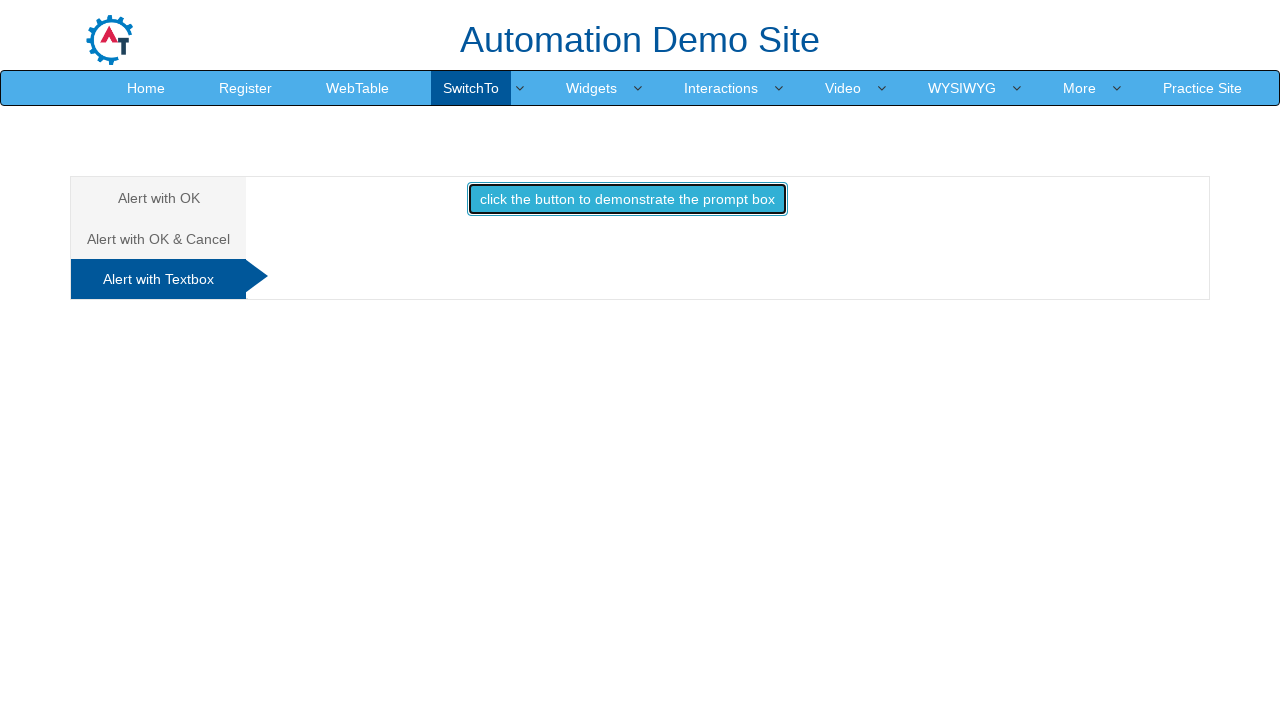

Set up handler to enter 'ok' in prompt and accept
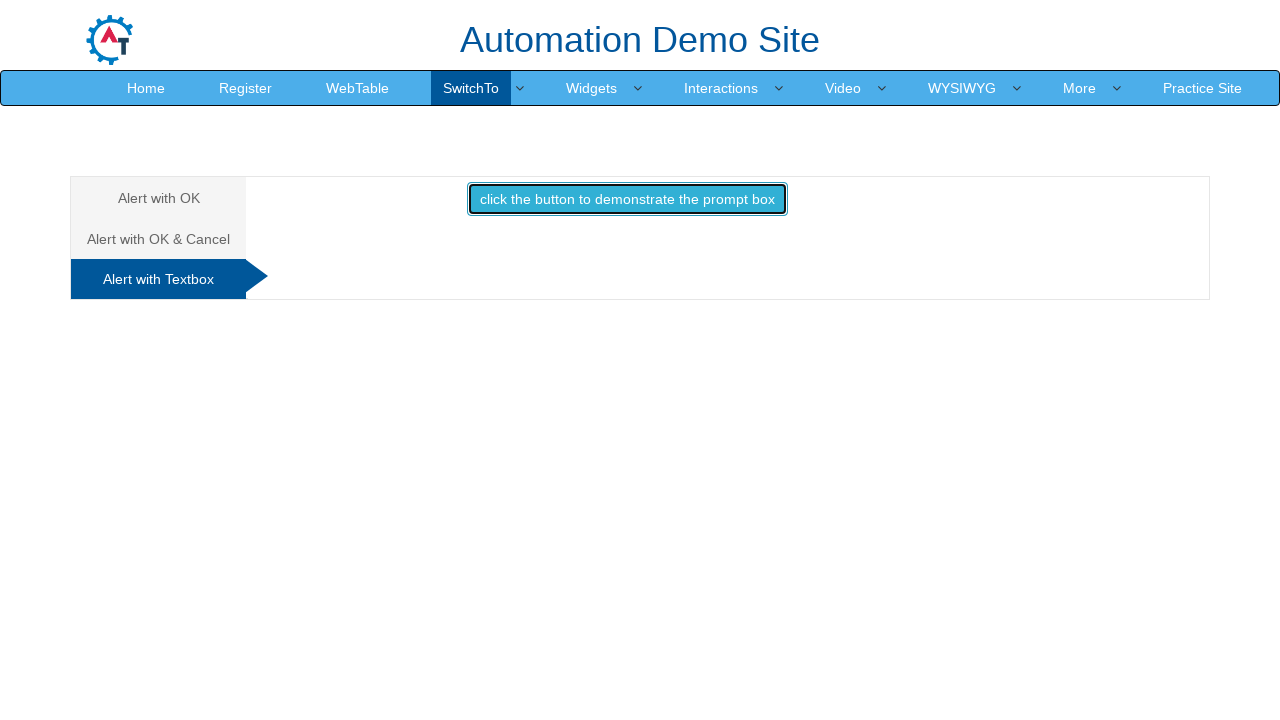

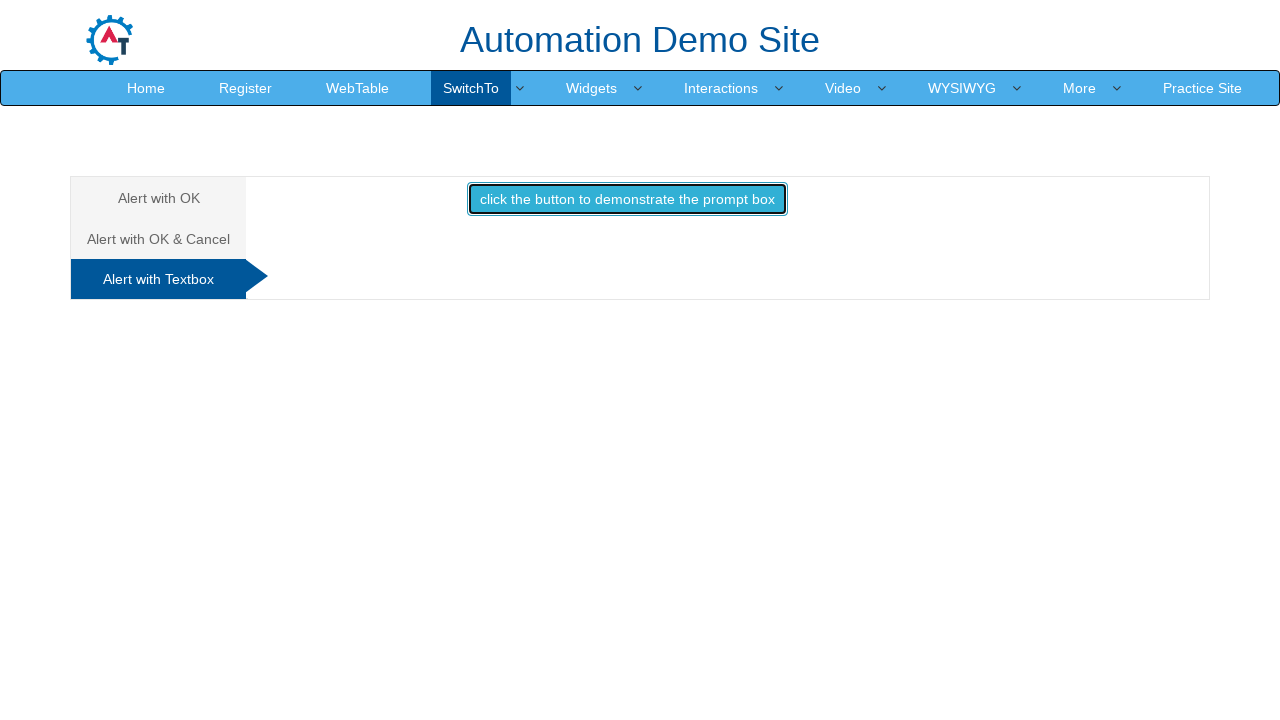